Tests drag and drop functionality by dragging three colored circles (red, green, blue) to a target area

Starting URL: https://practice.expandtesting.com/drag-and-drop-circles

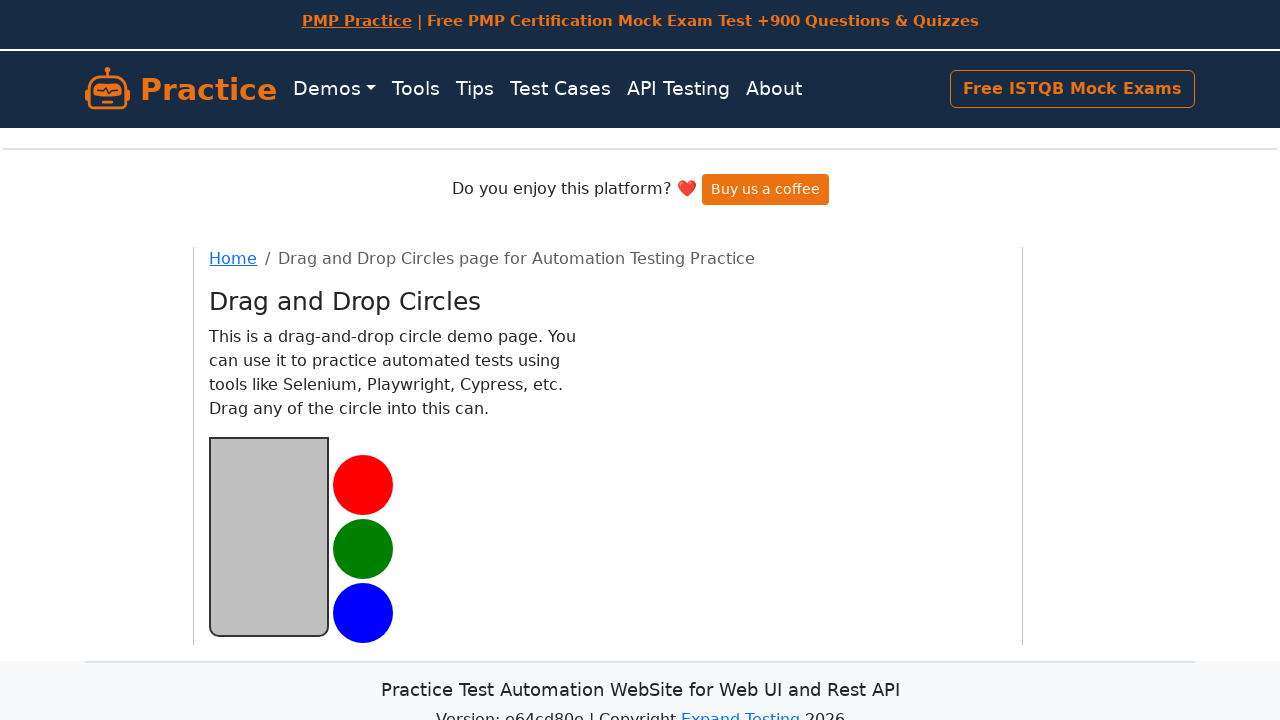

Navigated to drag and drop circles practice page
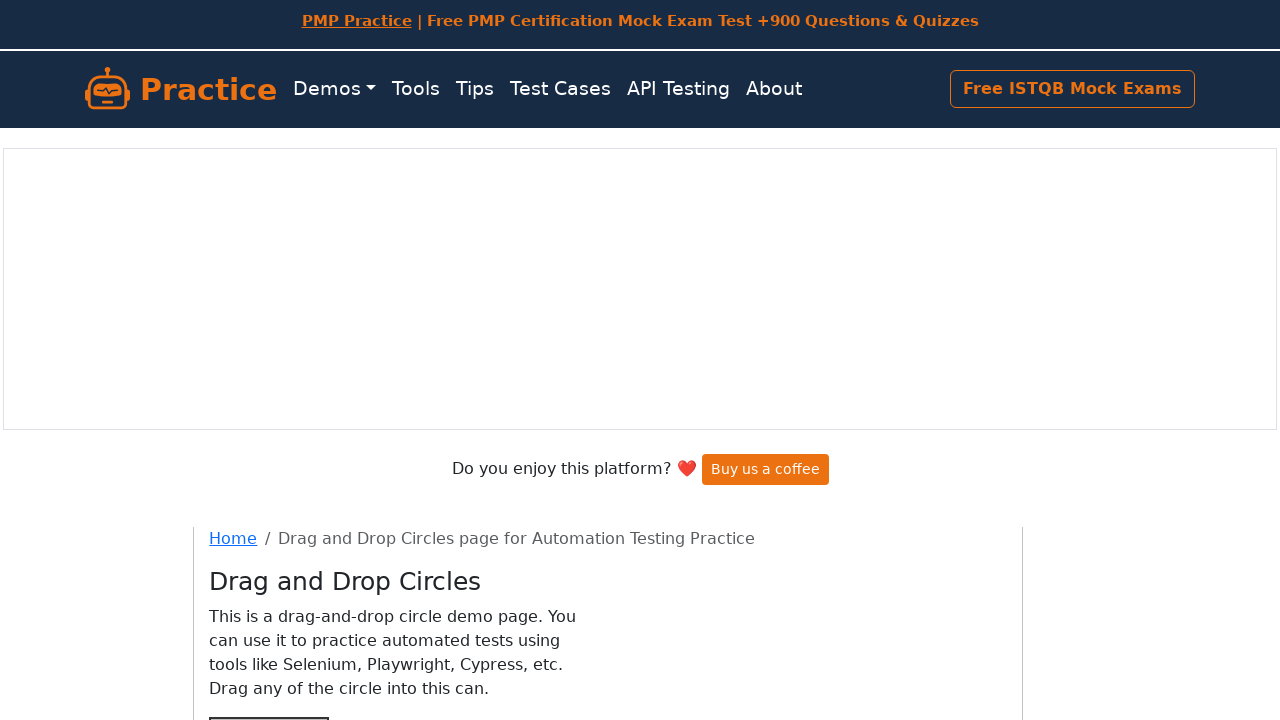

Located red circle element
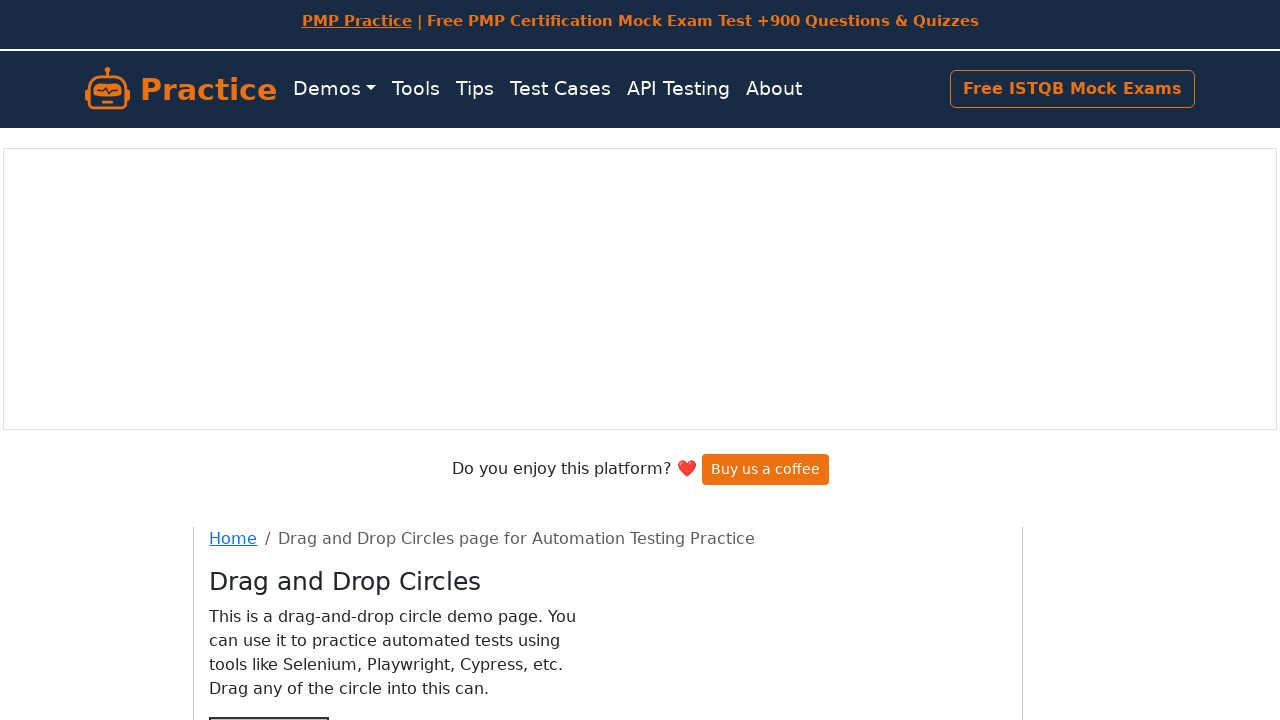

Located green circle element
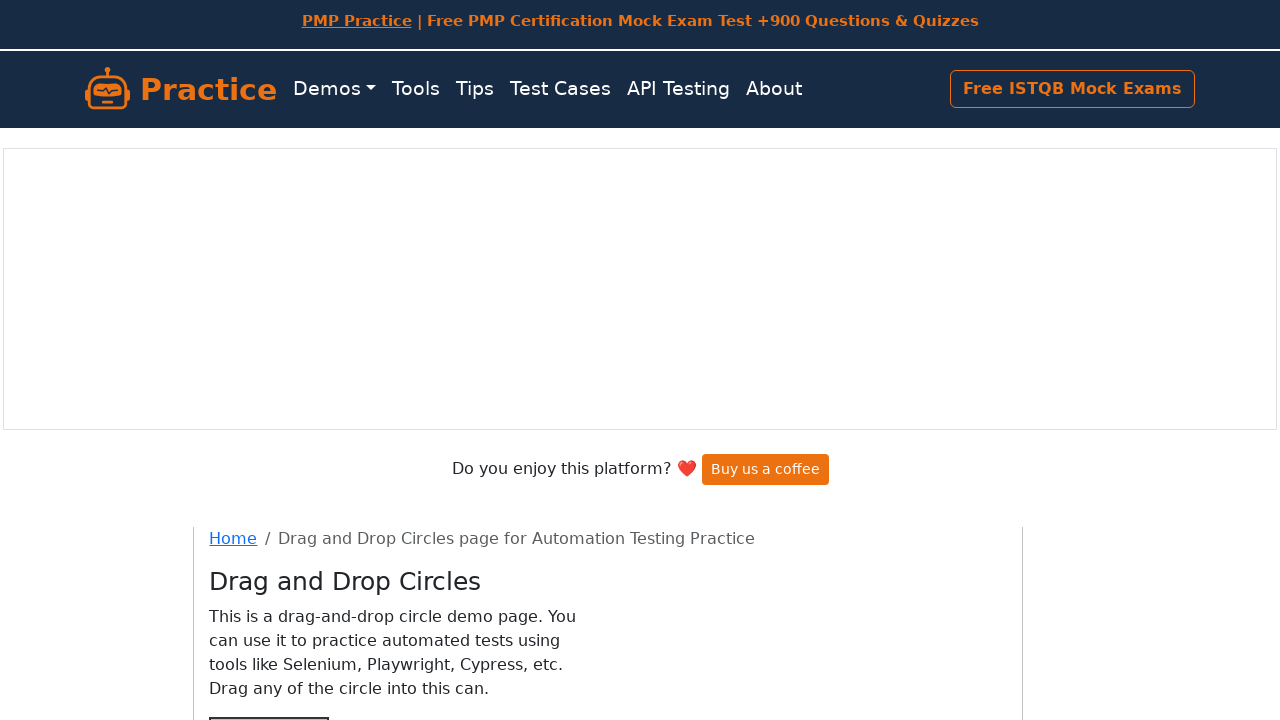

Located blue circle element
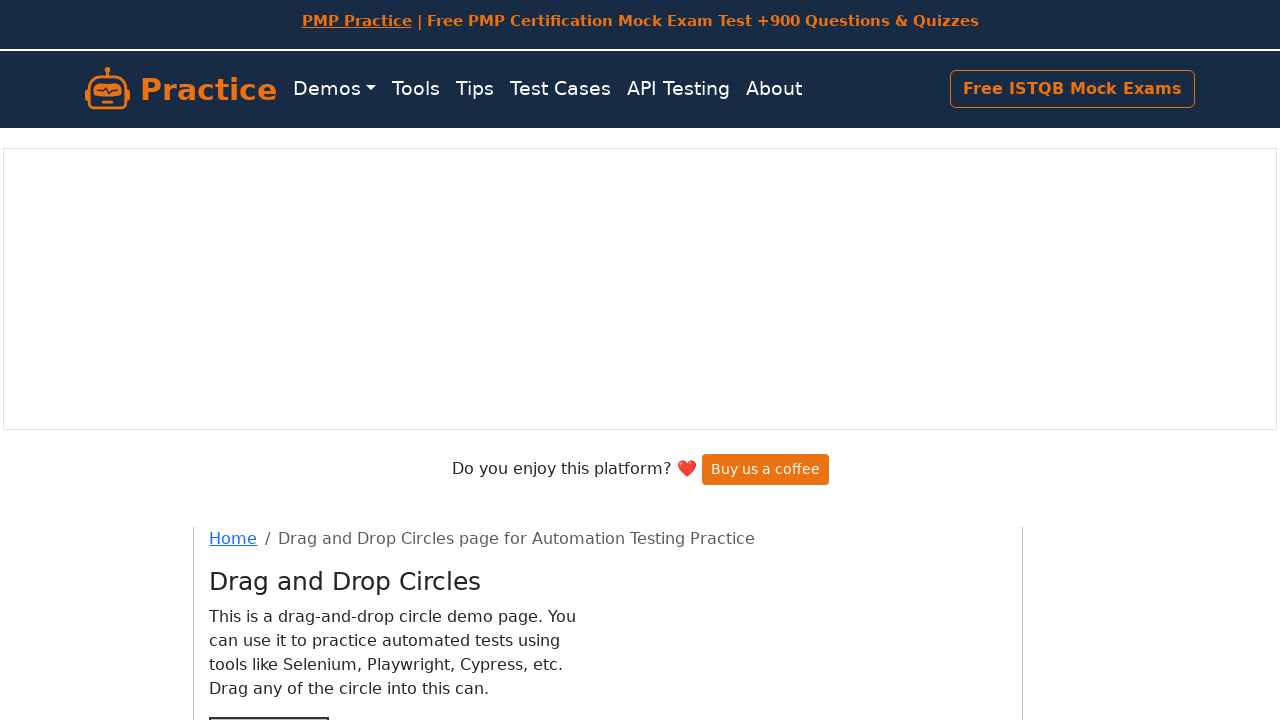

Located target drop area
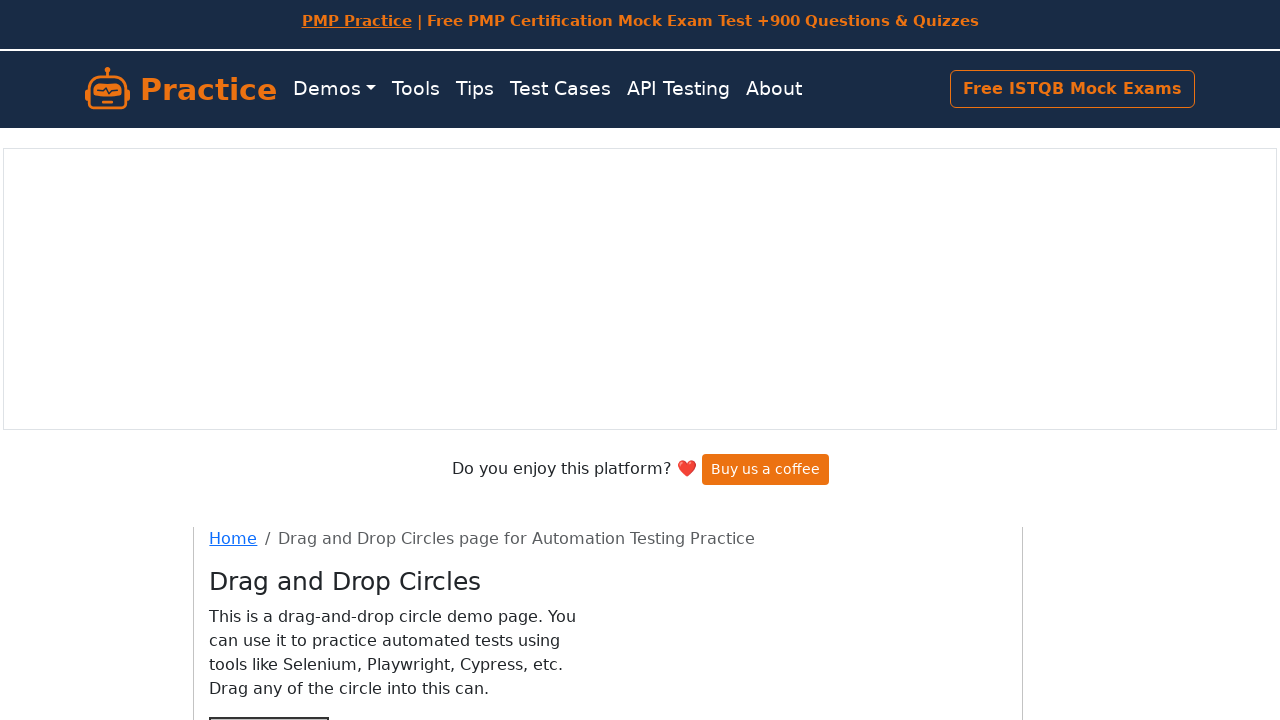

Dragged red circle to target area at (269, 452)
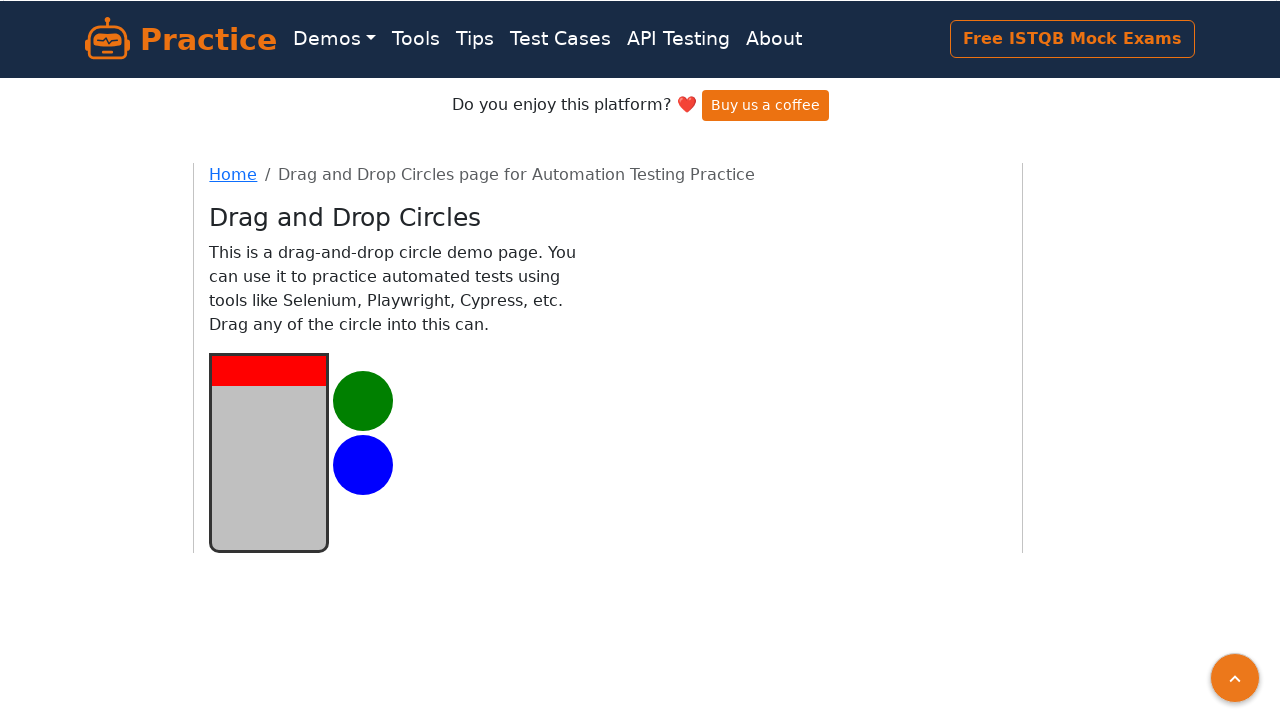

Dragged green circle to target area at (269, 516)
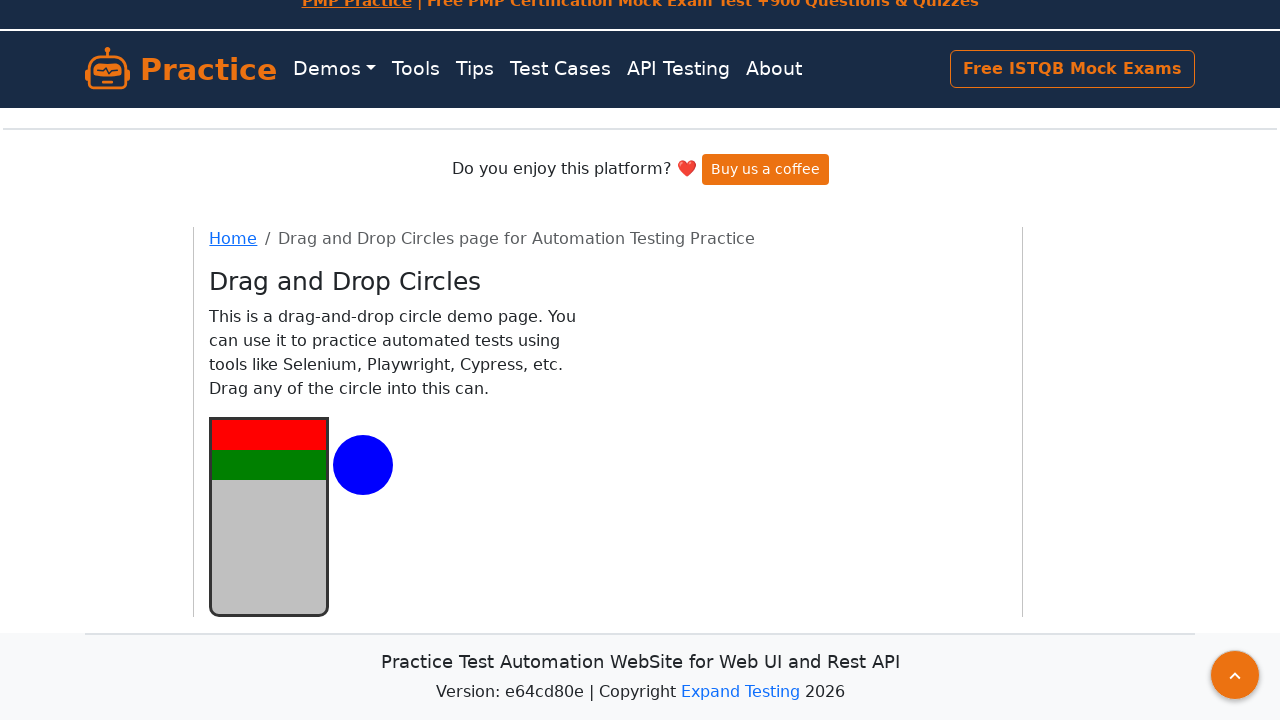

Dragged blue circle to target area at (269, 516)
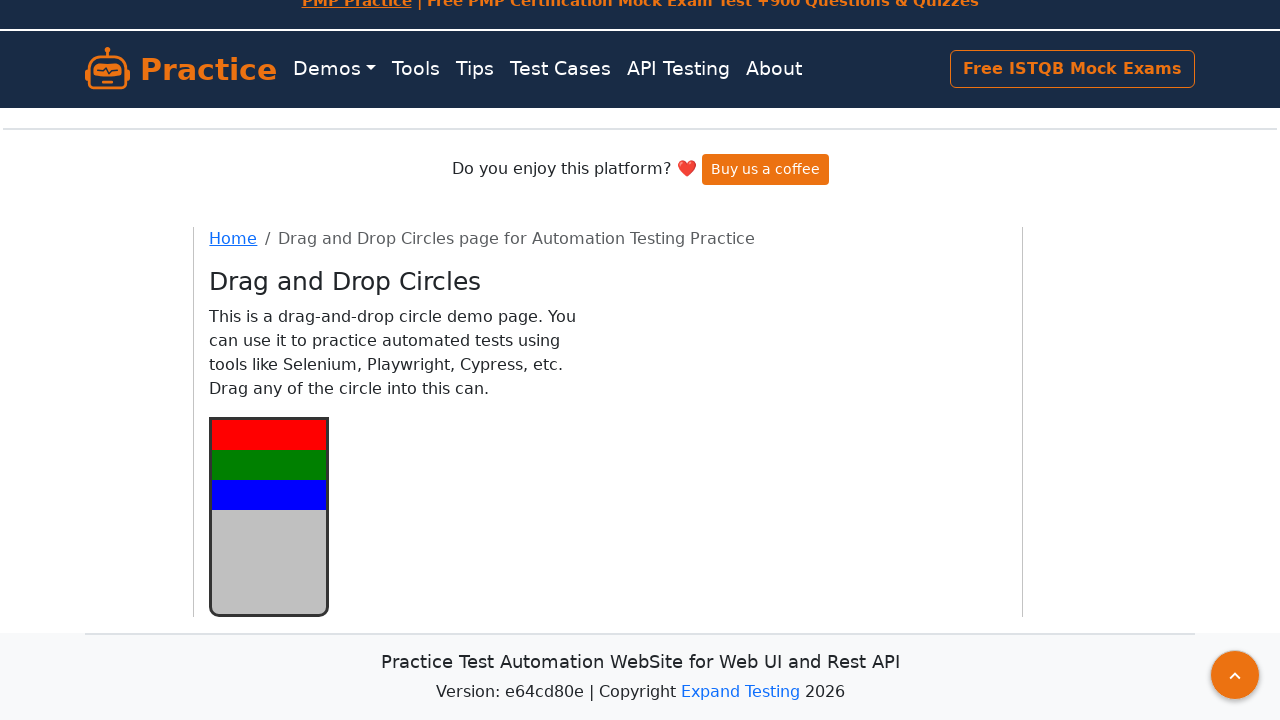

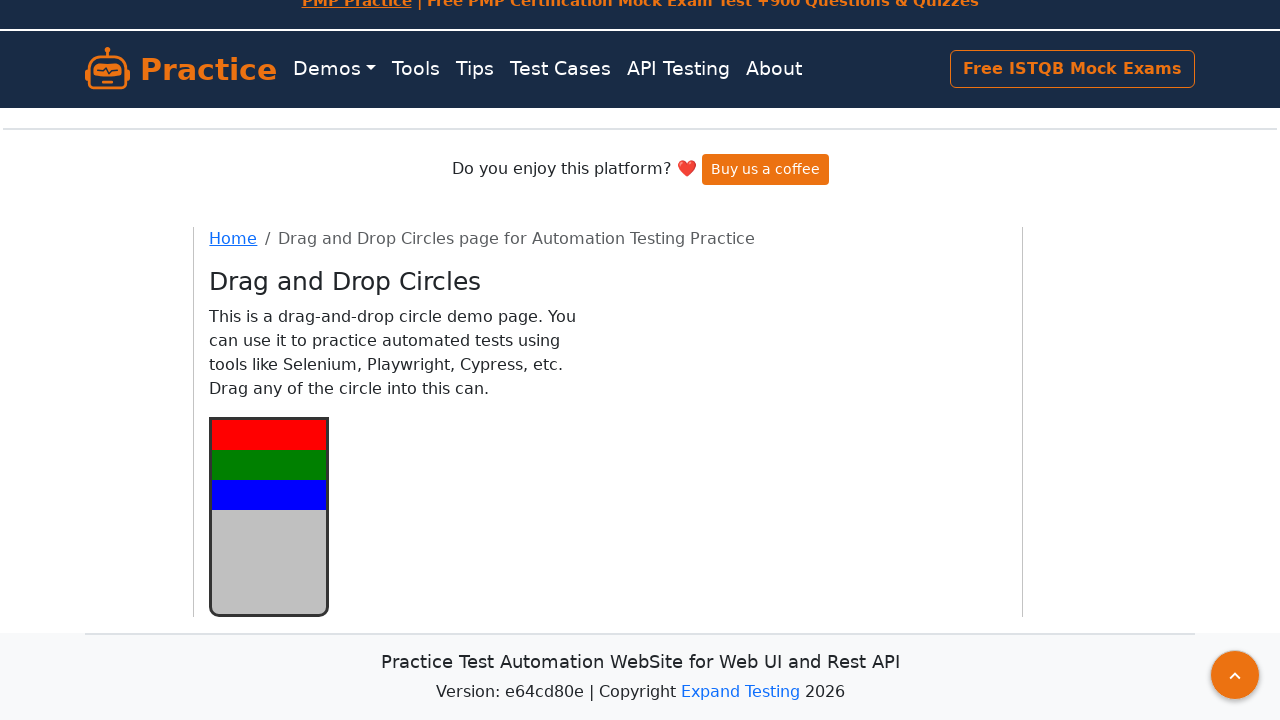